Tests page scrolling functionality by scrolling to the bottom of the page and then back to the top

Starting URL: https://testautomationpractice.blogspot.com

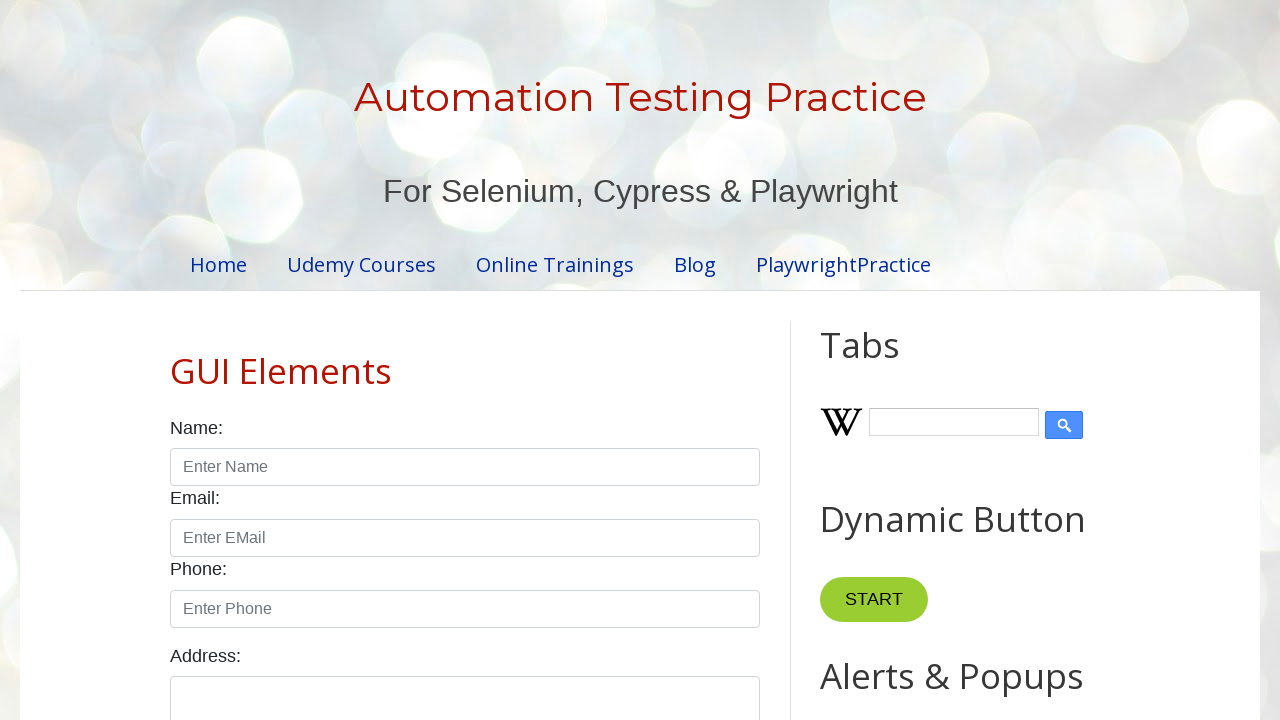

Scrolled to the bottom of the page
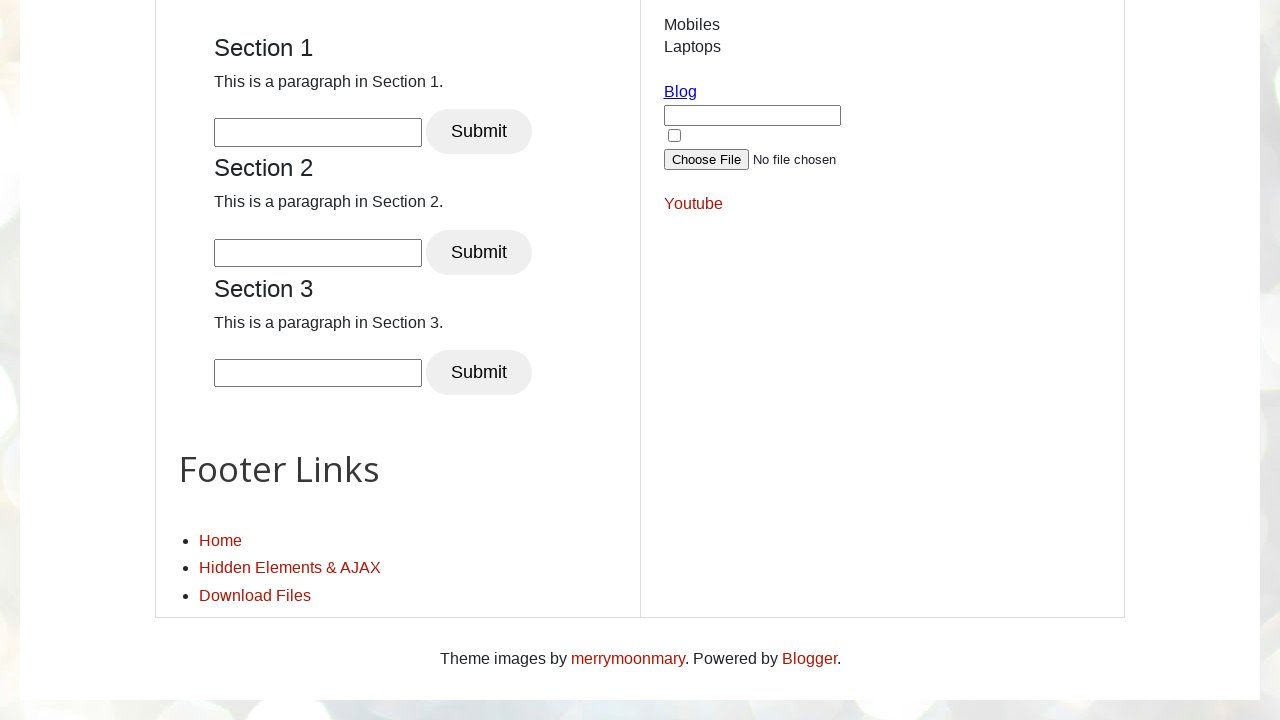

Waited 5 seconds for scroll effect to be visible
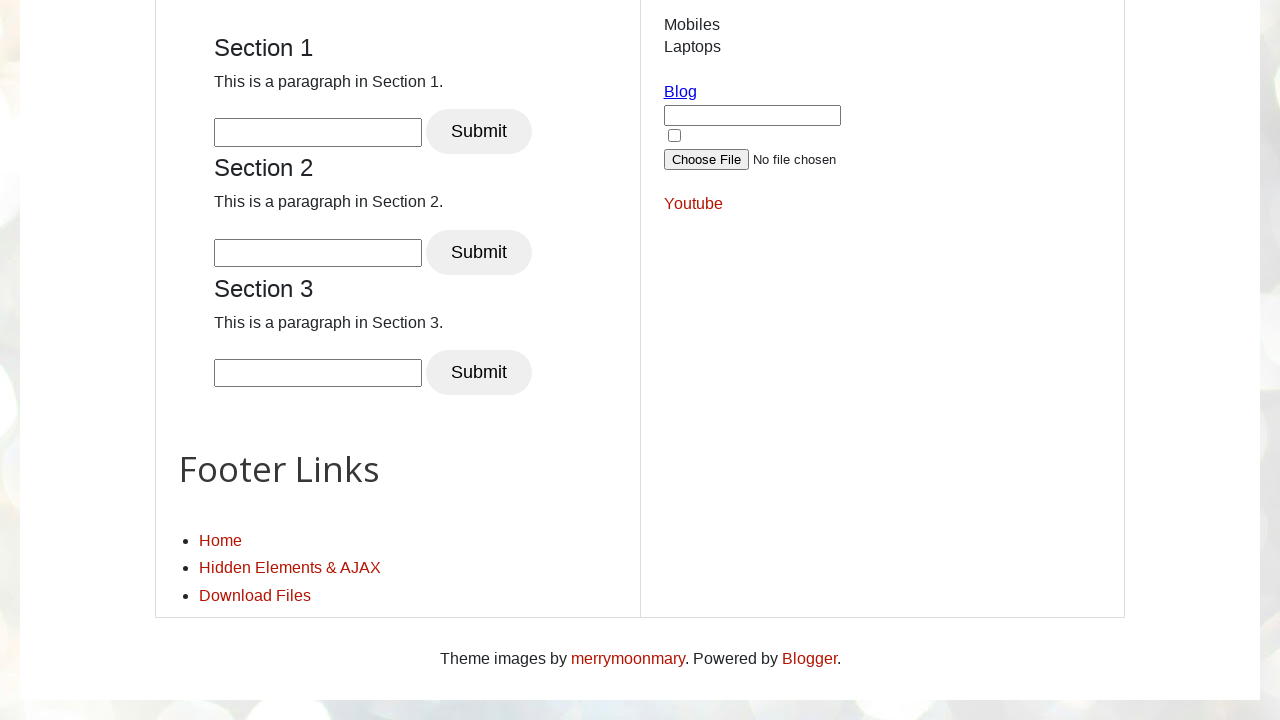

Scrolled back to the top of the page
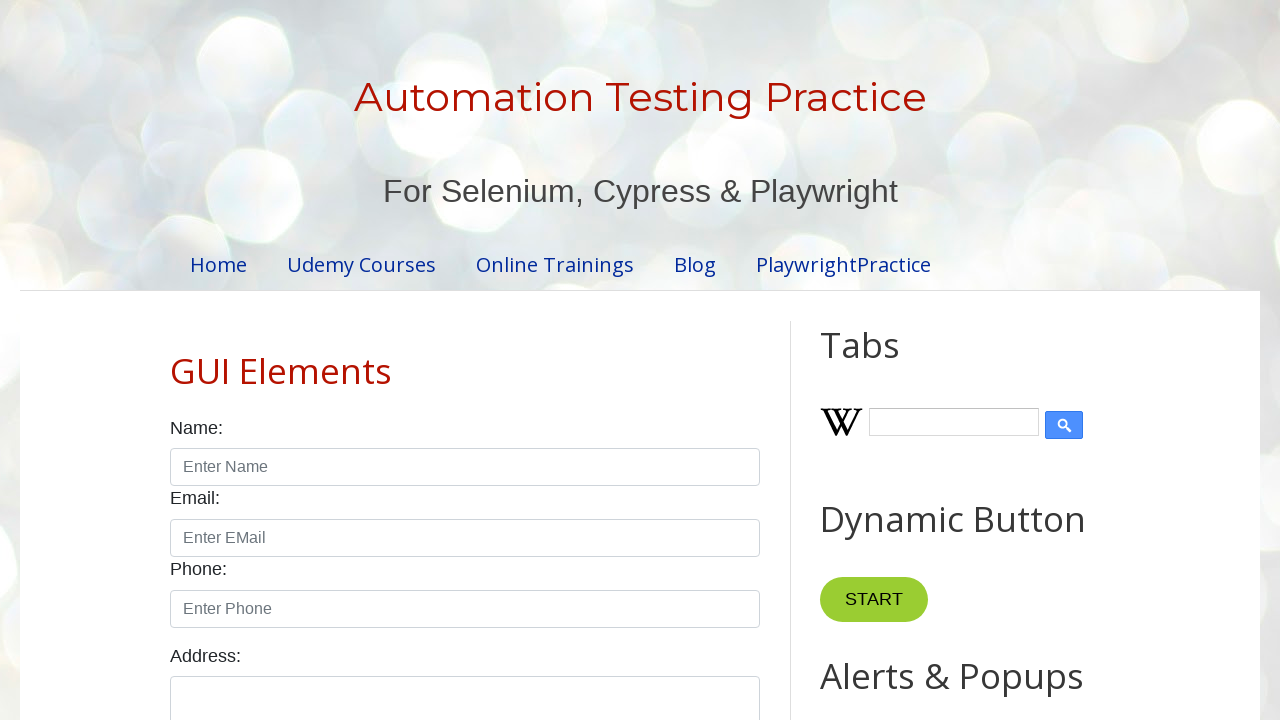

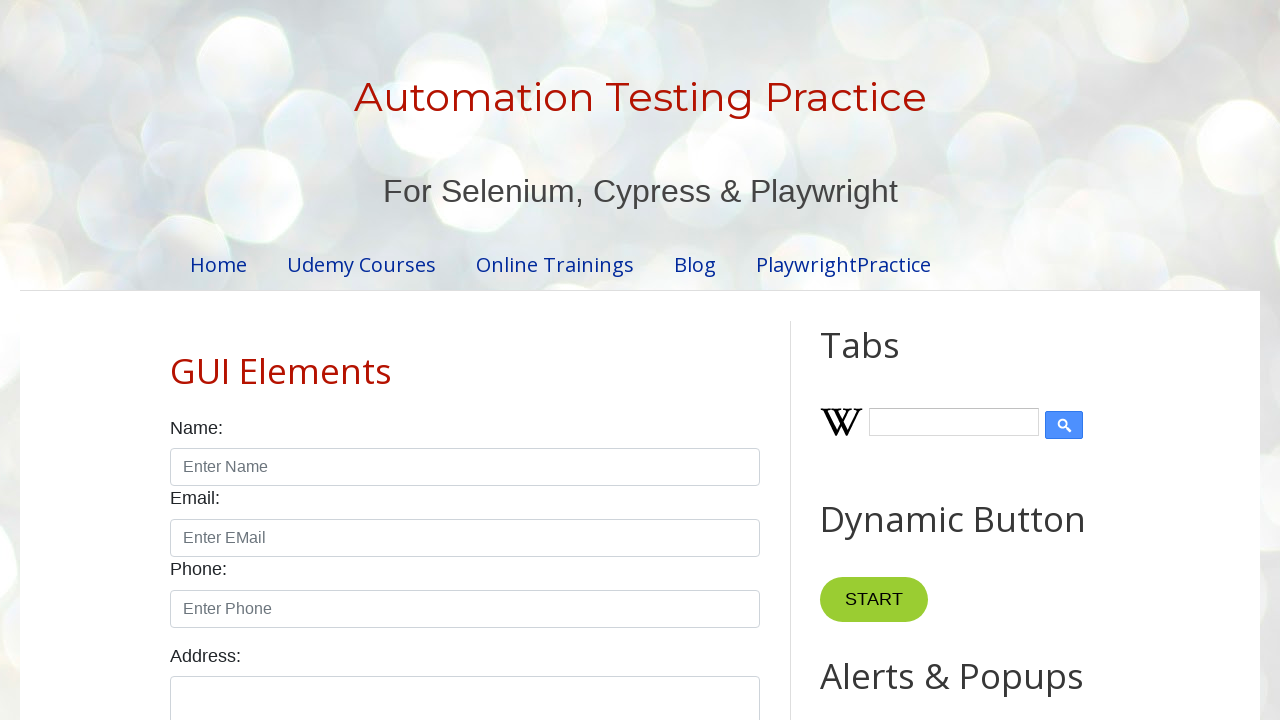